Navigates to Dropdown page and selects option 2 from the dropdown

Starting URL: https://the-internet.herokuapp.com/

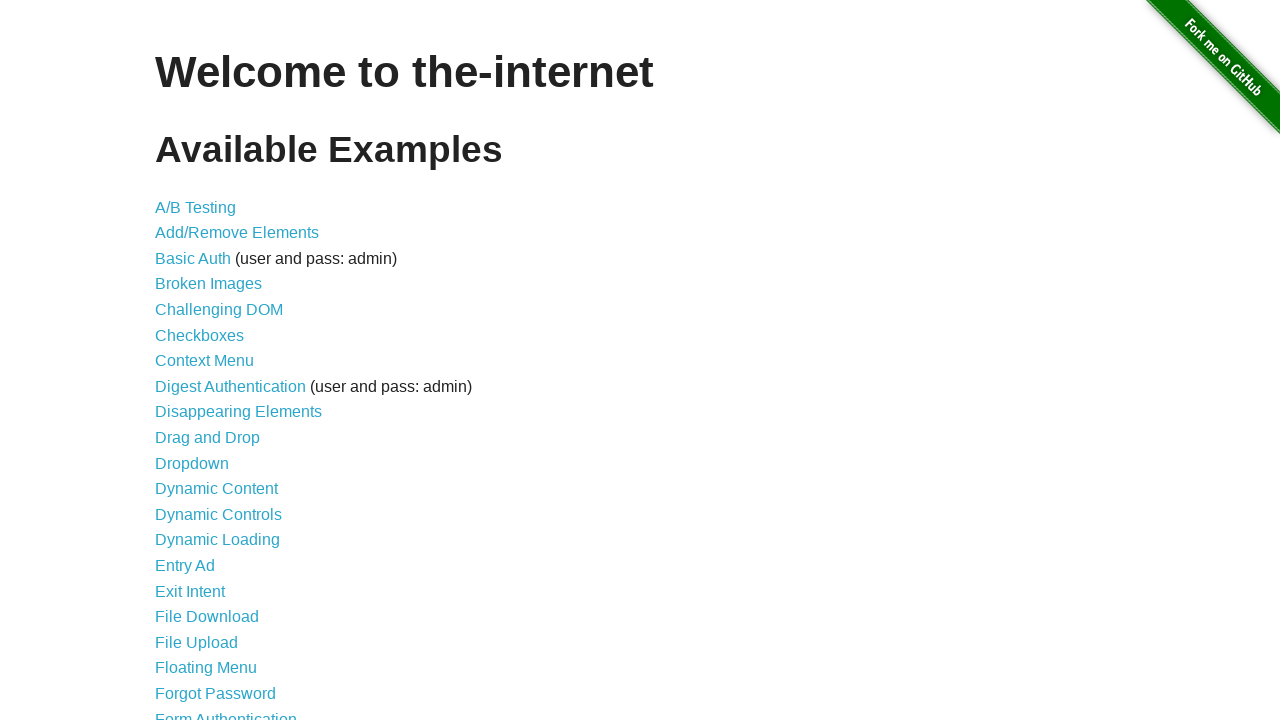

Clicked on Dropdown link to navigate to dropdown page at (192, 463) on a:has-text("Dropdown")
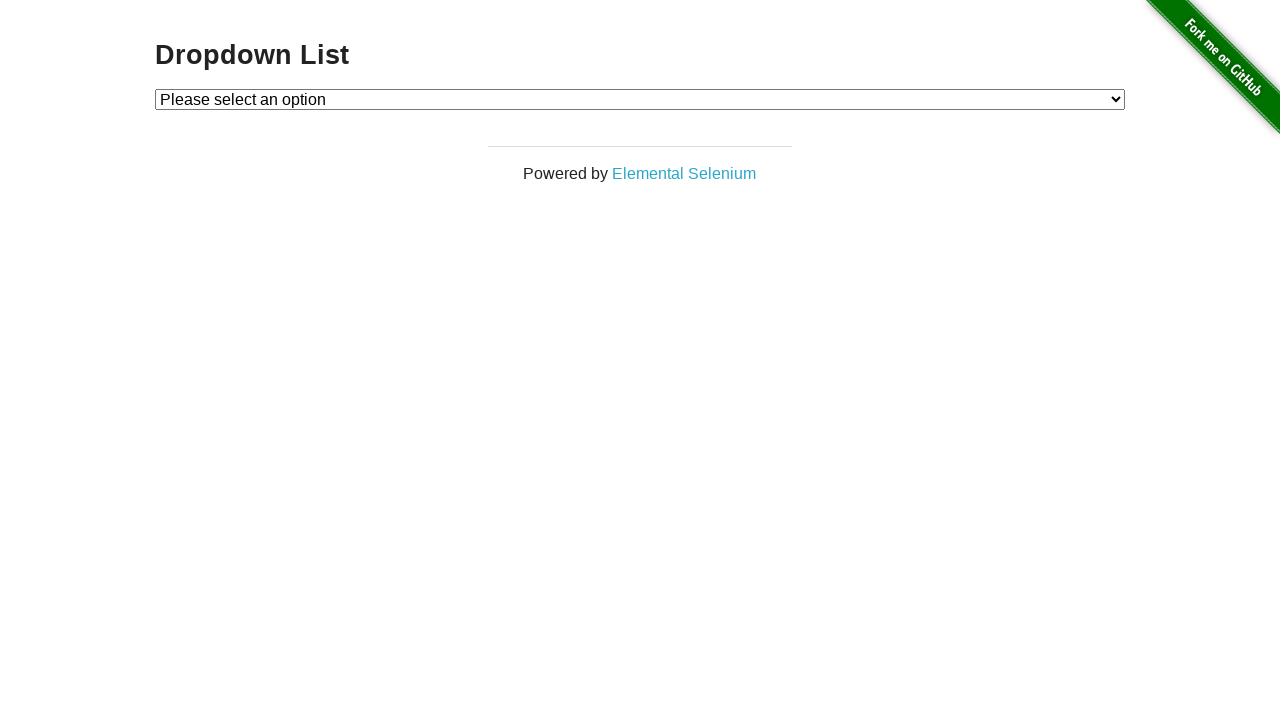

Selected option 2 from the dropdown on #dropdown
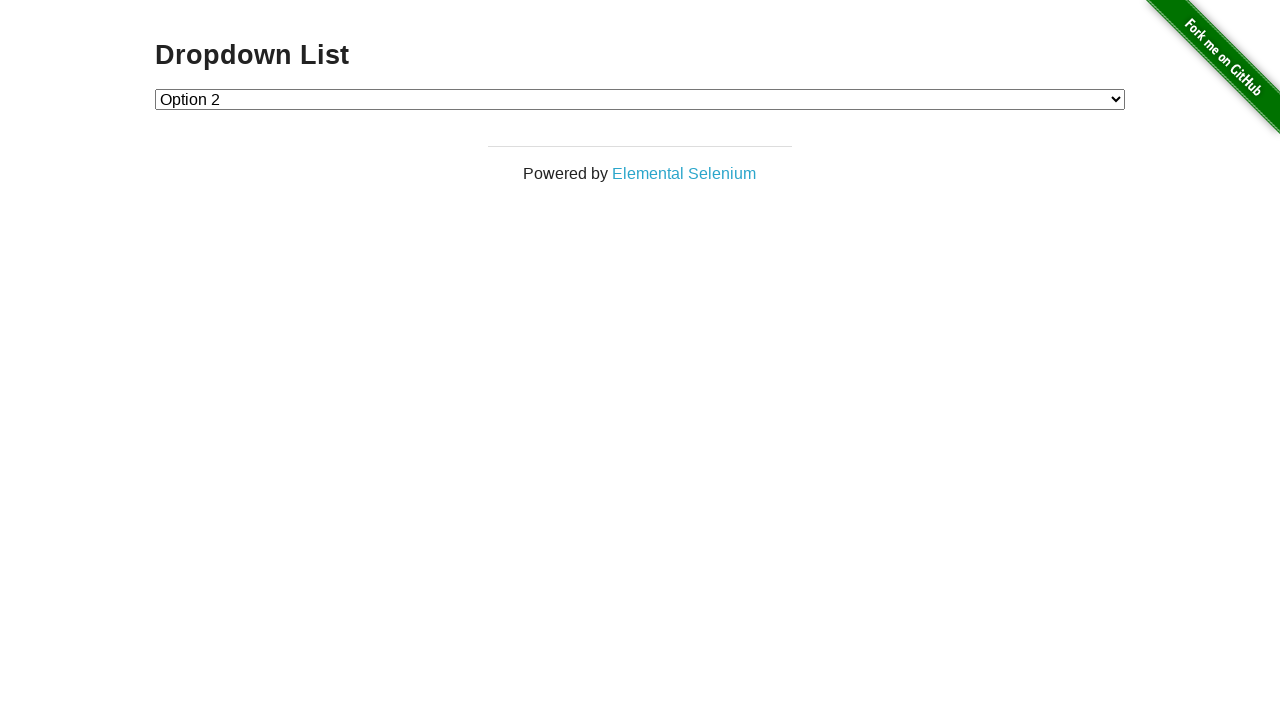

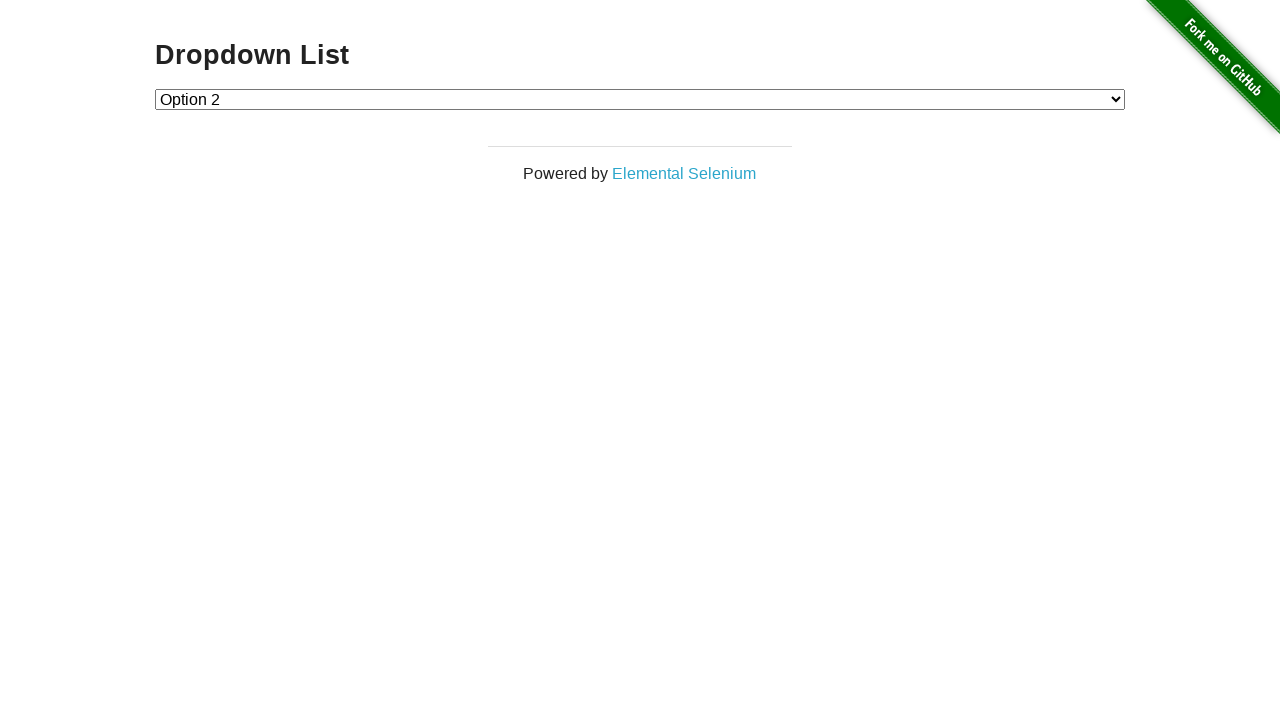